Tests selecting a country from dropdown and verifying the selected value

Starting URL: https://letcode.in/dropdowns

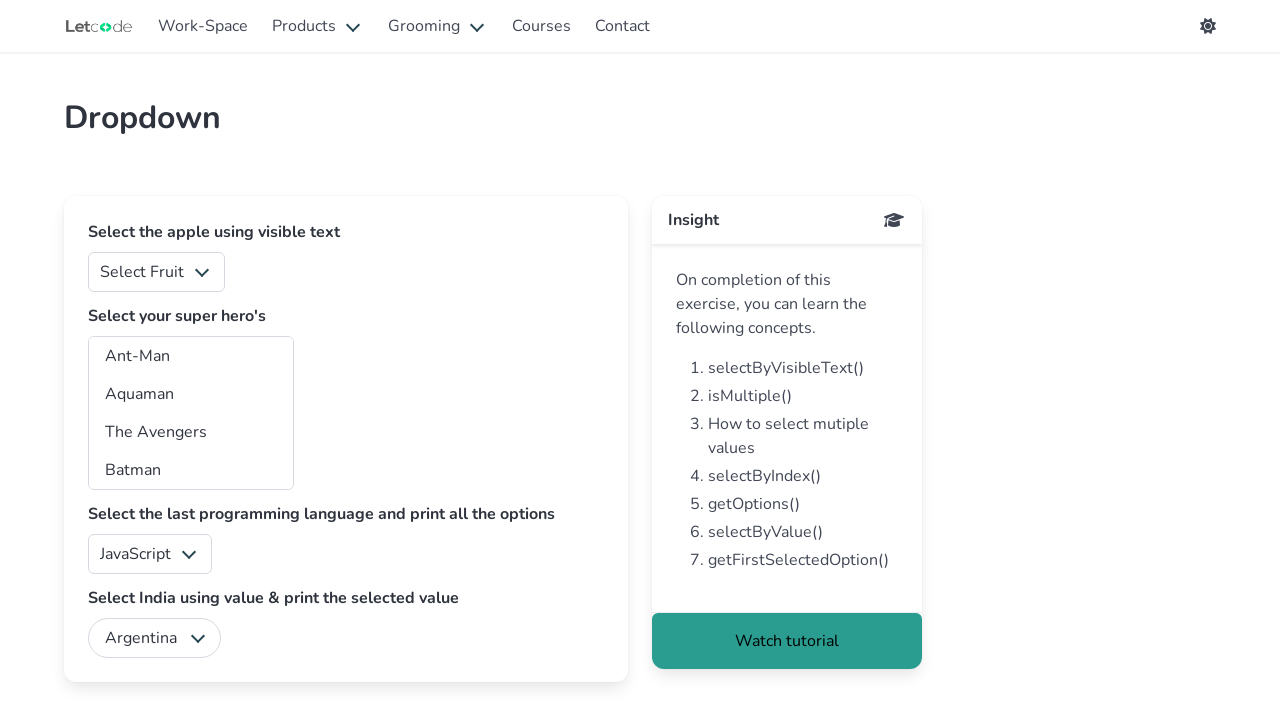

Selected 'India' from country dropdown on #country
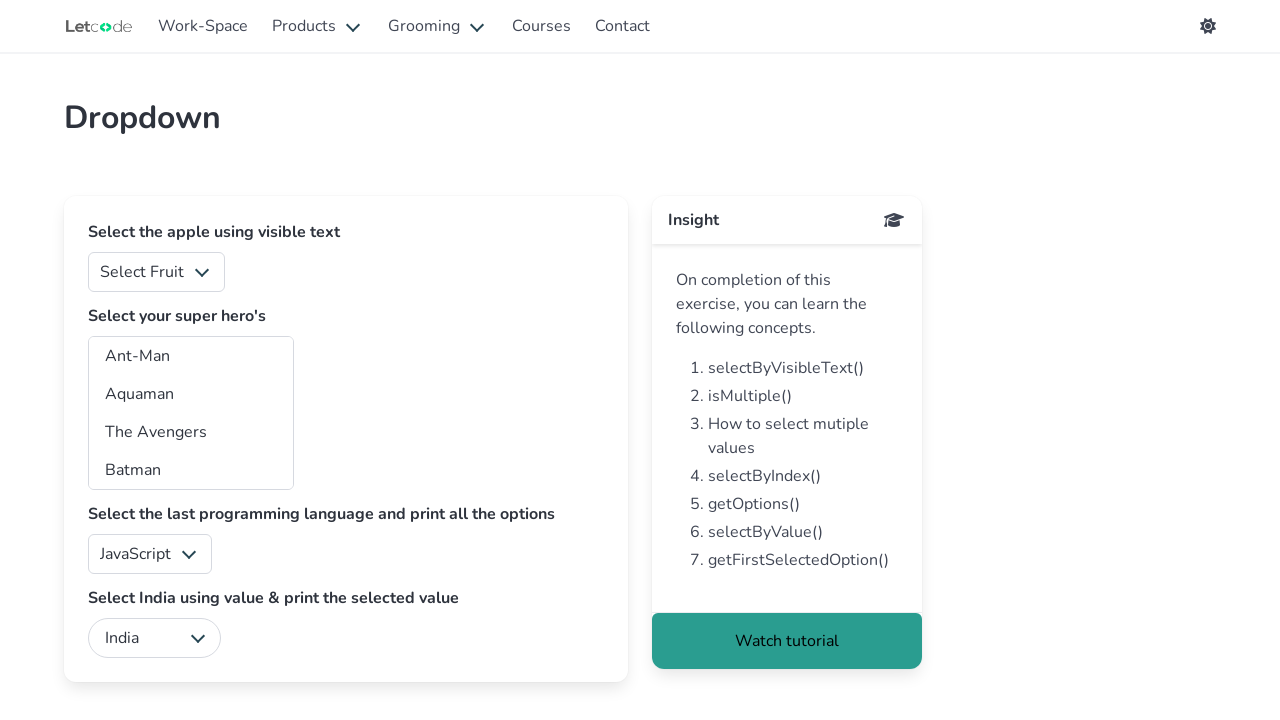

Retrieved selected country value from dropdown
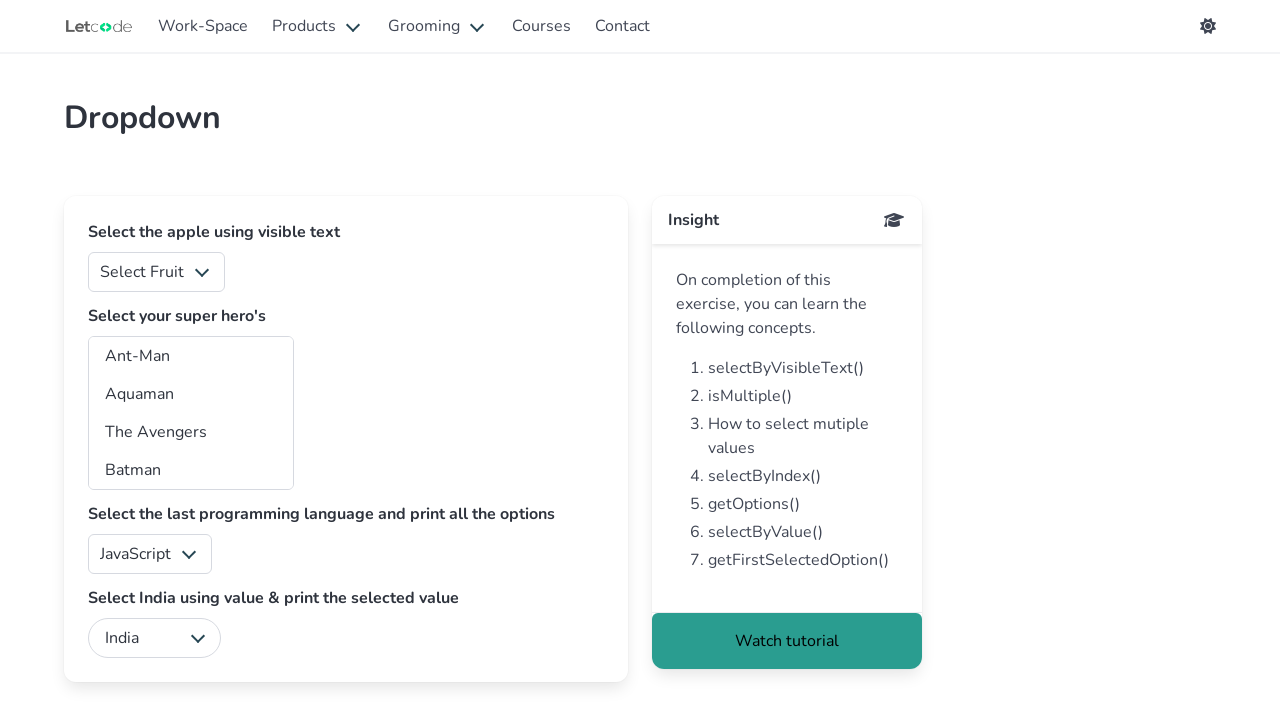

Verified selected value is 'India'
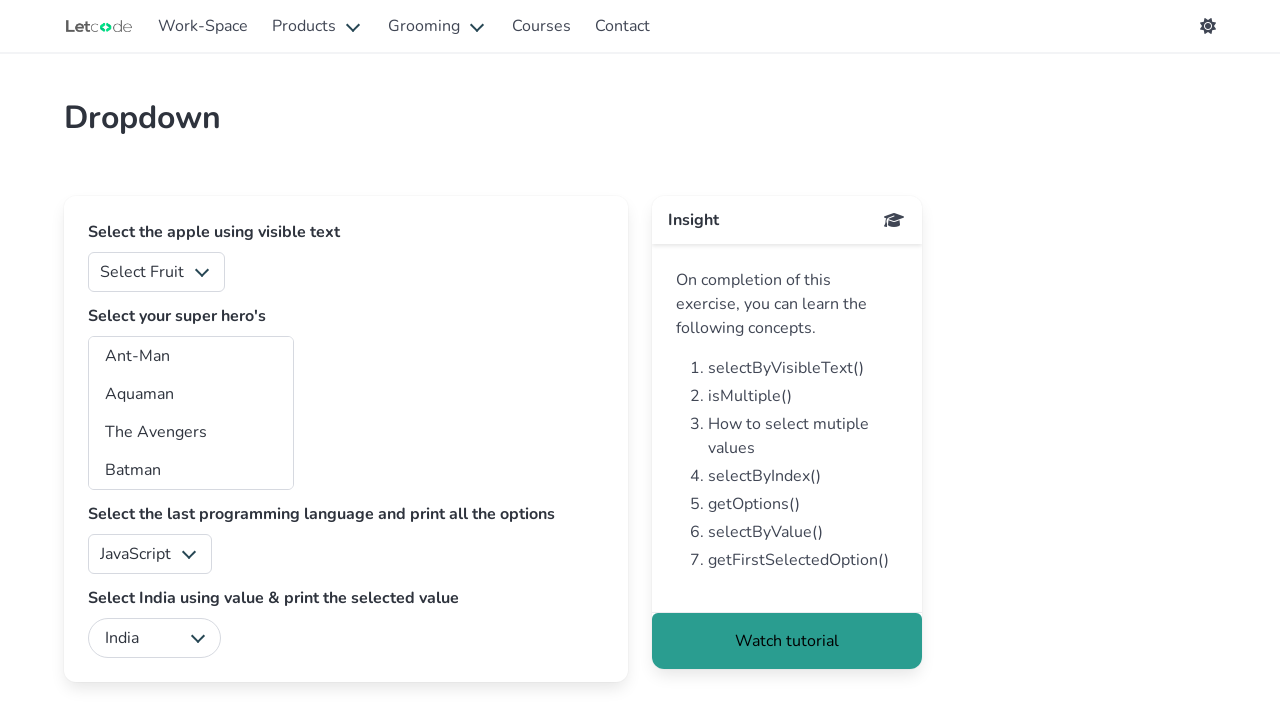

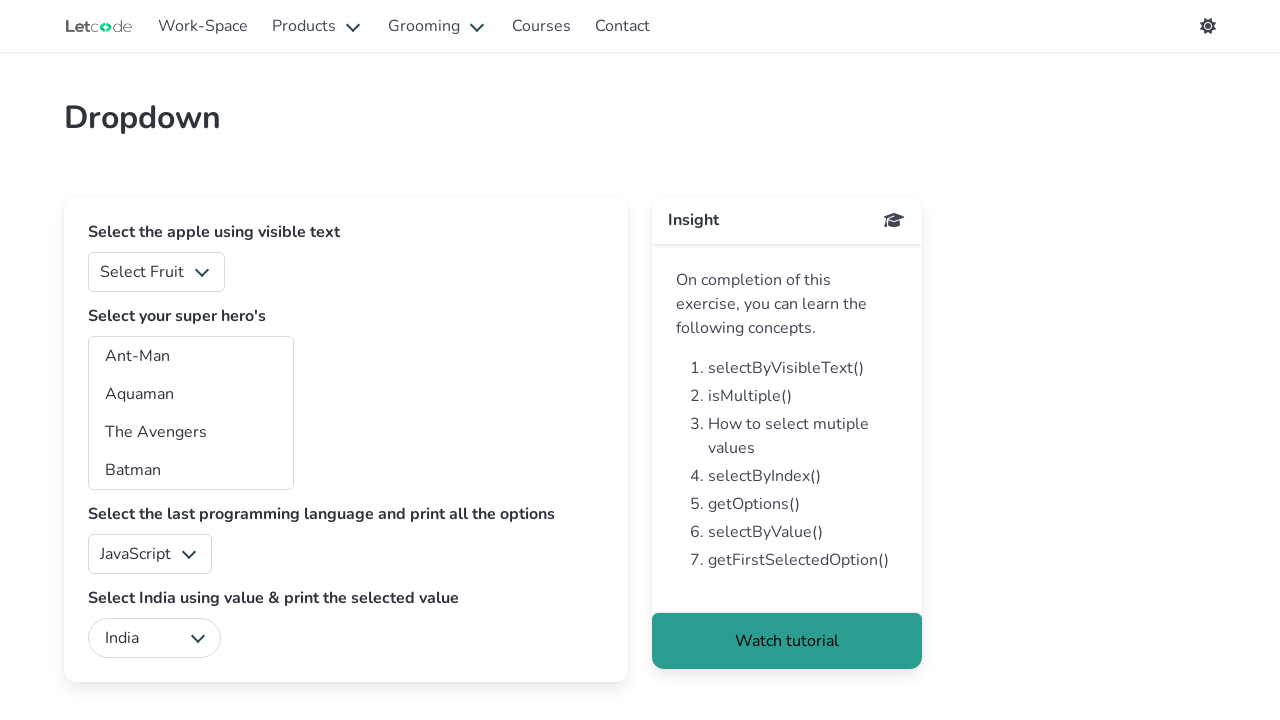